Tests checkbox interactions by clicking all checkboxes on the page

Starting URL: https://the-internet.herokuapp.com/checkboxes

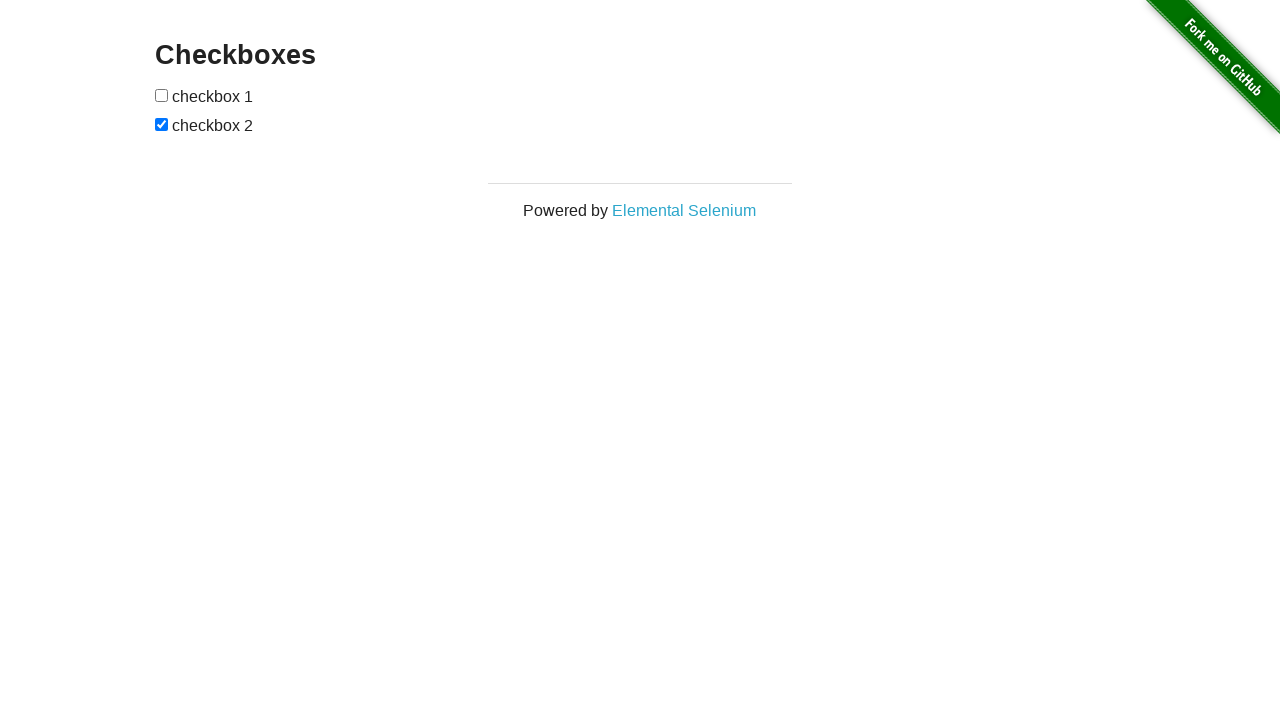

Navigated to checkboxes page
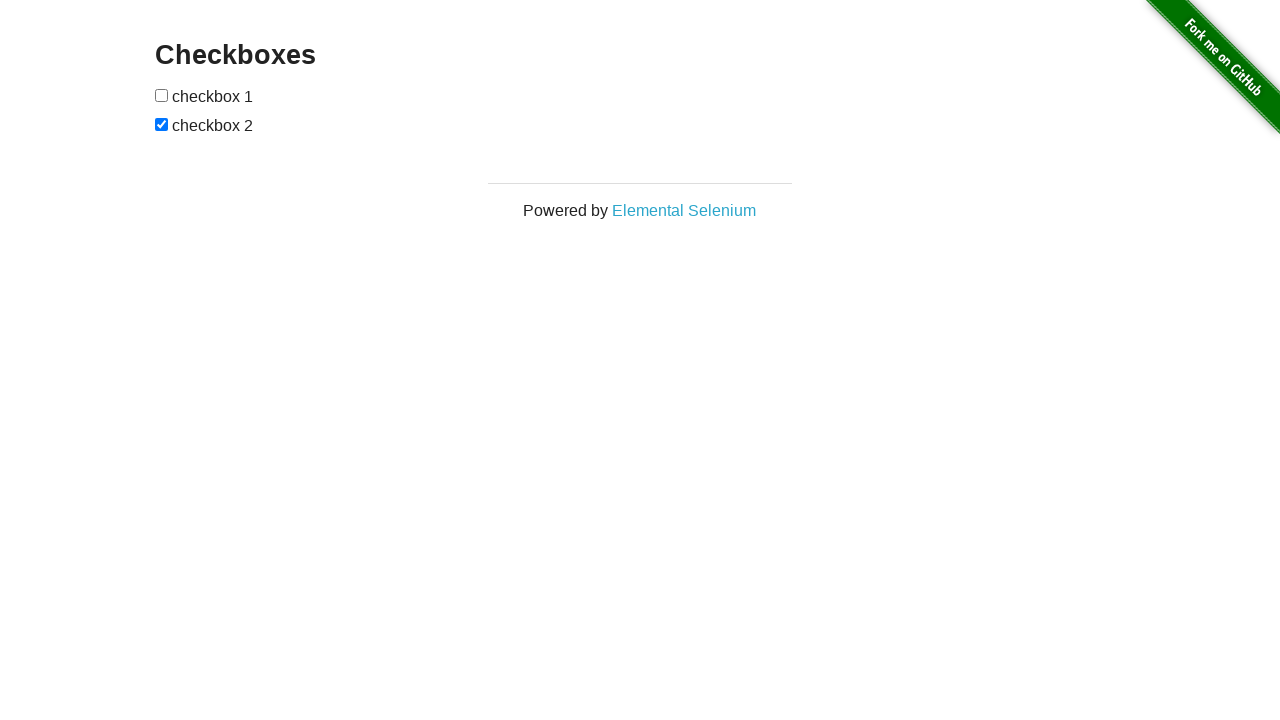

Located all checkboxes on the page
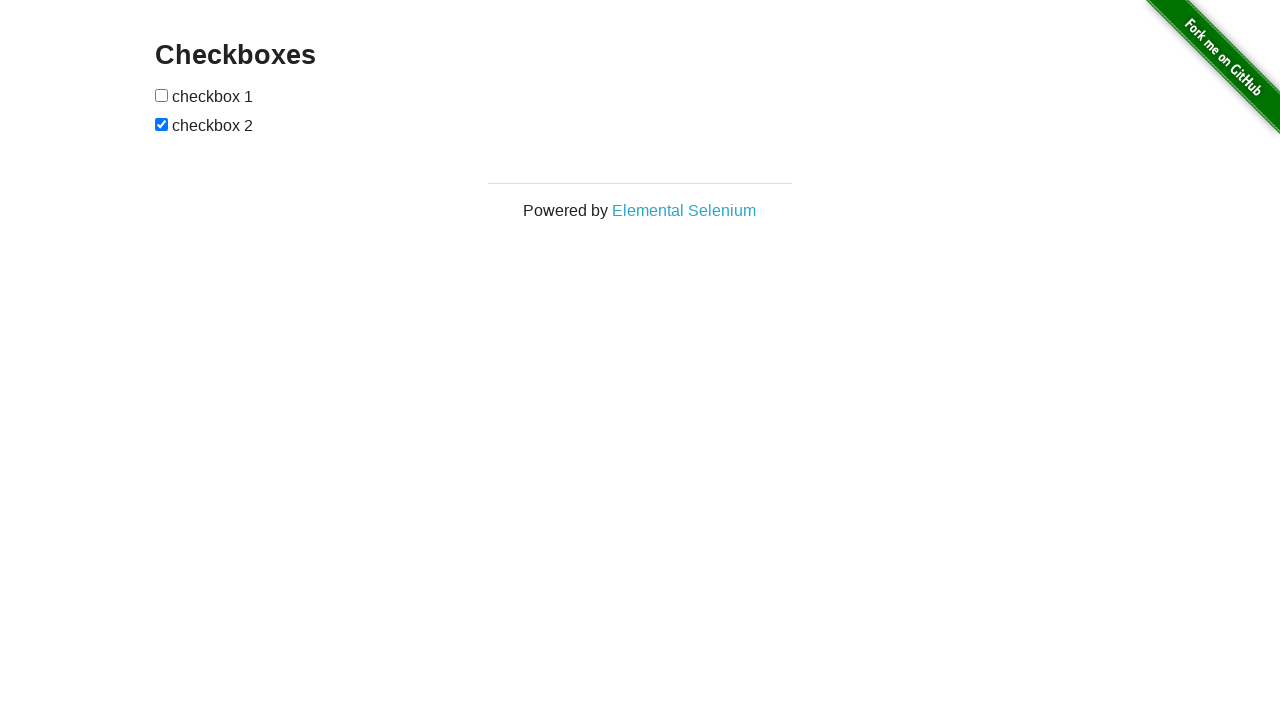

Found 2 checkboxes on the page
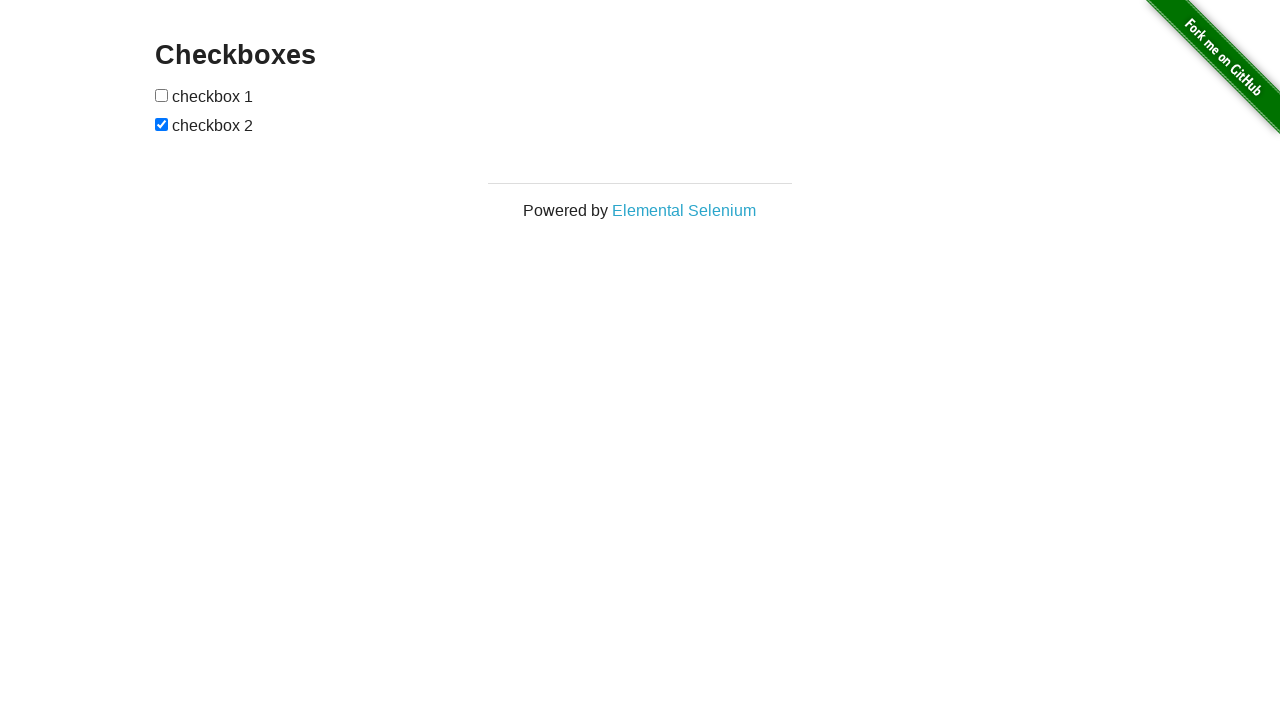

Clicked checkbox 1 of 2 at (162, 95) on #content form input[type='checkbox'] >> nth=0
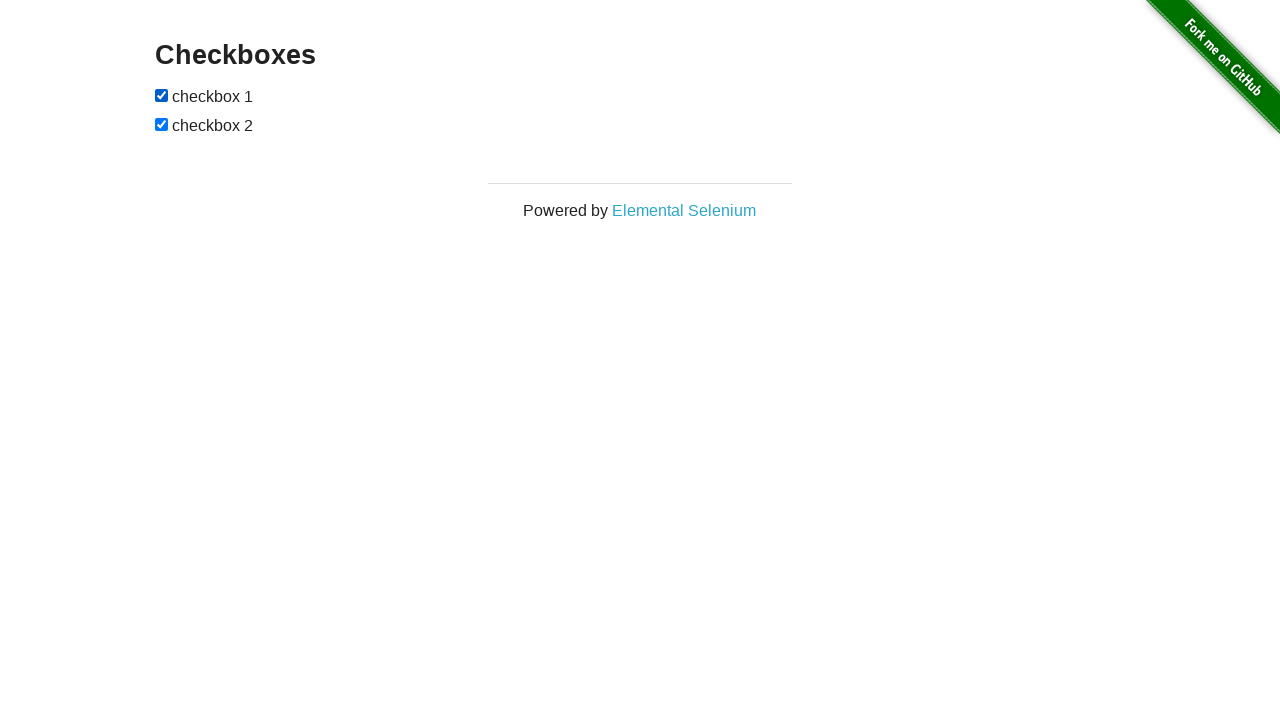

Clicked checkbox 2 of 2 at (162, 124) on #content form input[type='checkbox'] >> nth=1
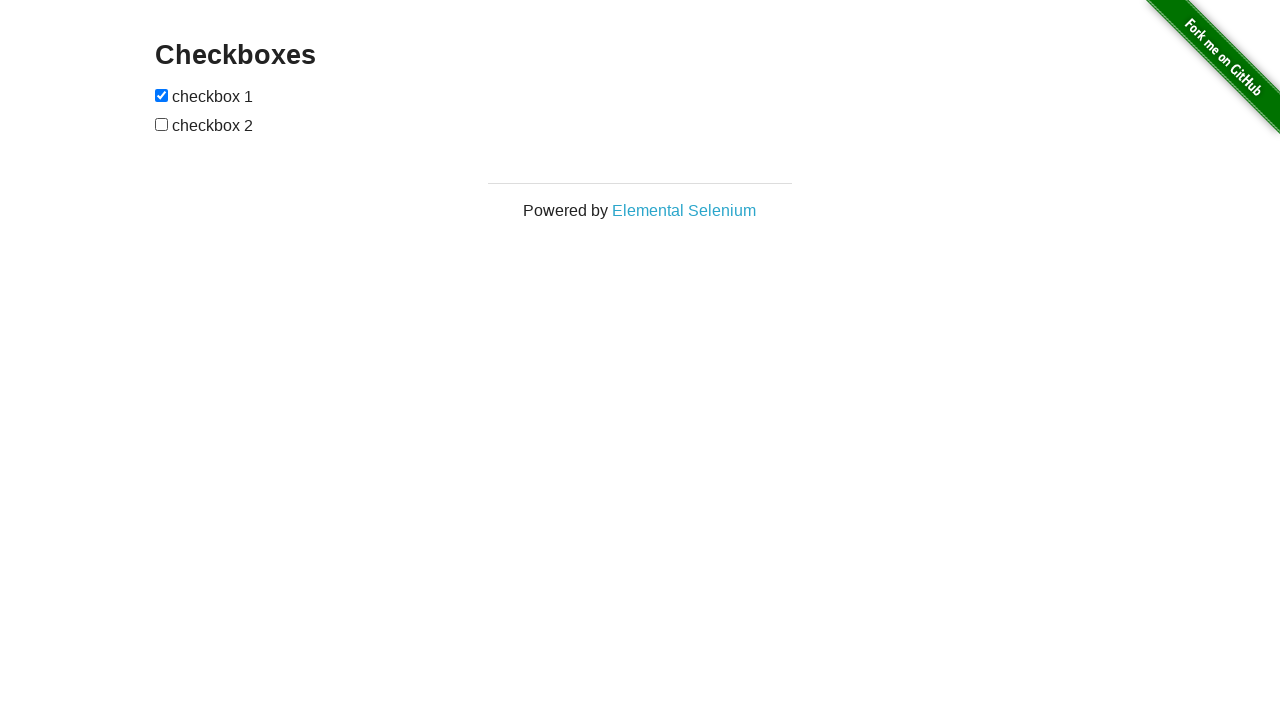

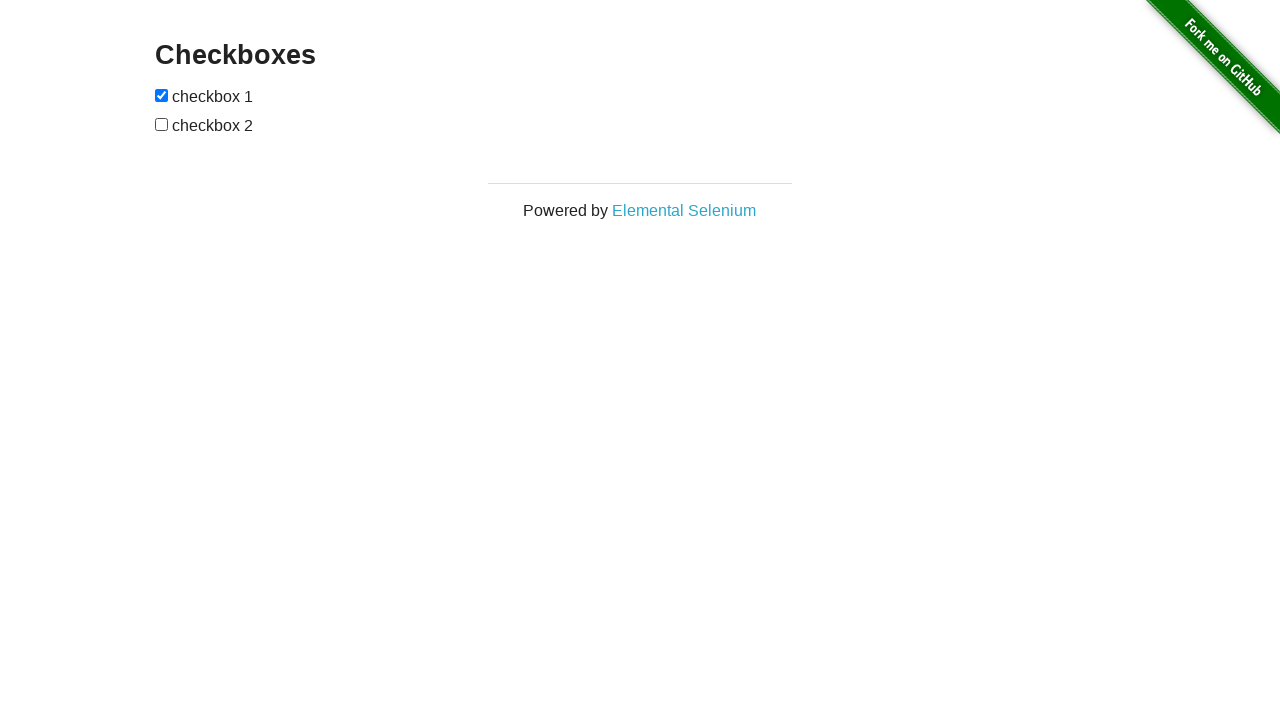